Tests the product search functionality by searching for "Samsung" and verifying that related products are displayed

Starting URL: http://opencart.abstracta.us/

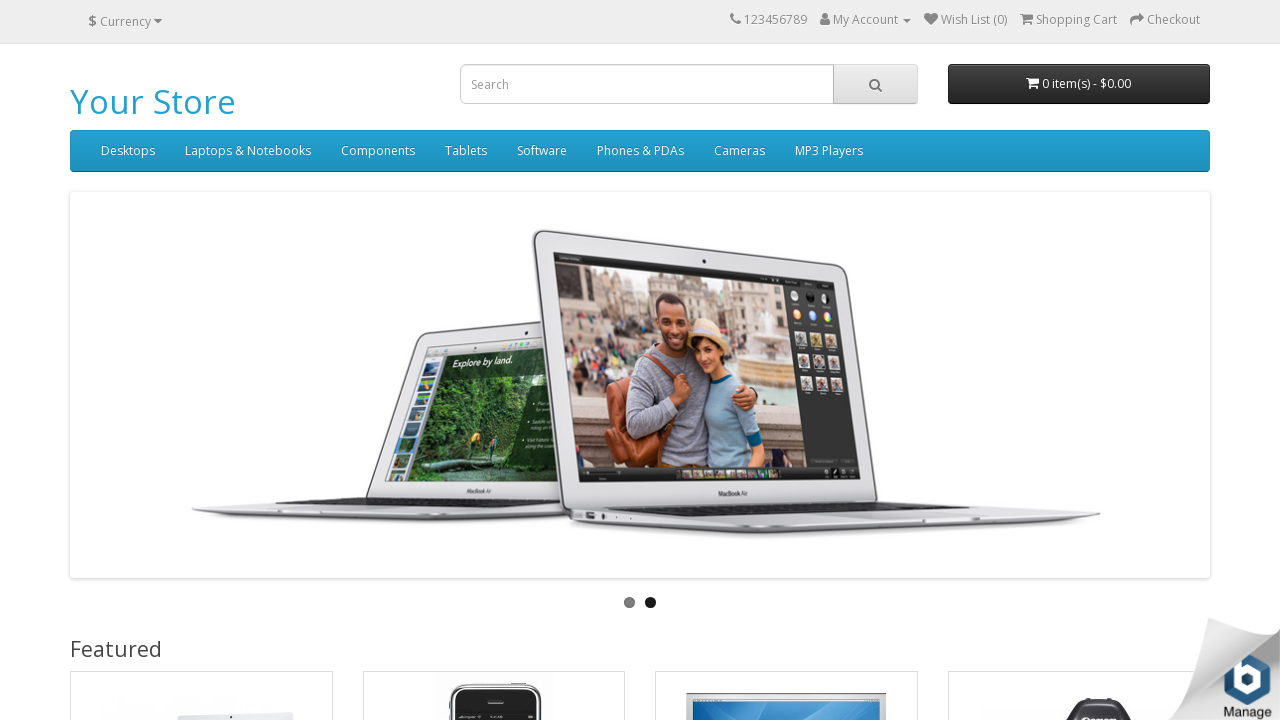

Filled search box with 'Samsung' on input[name='search']
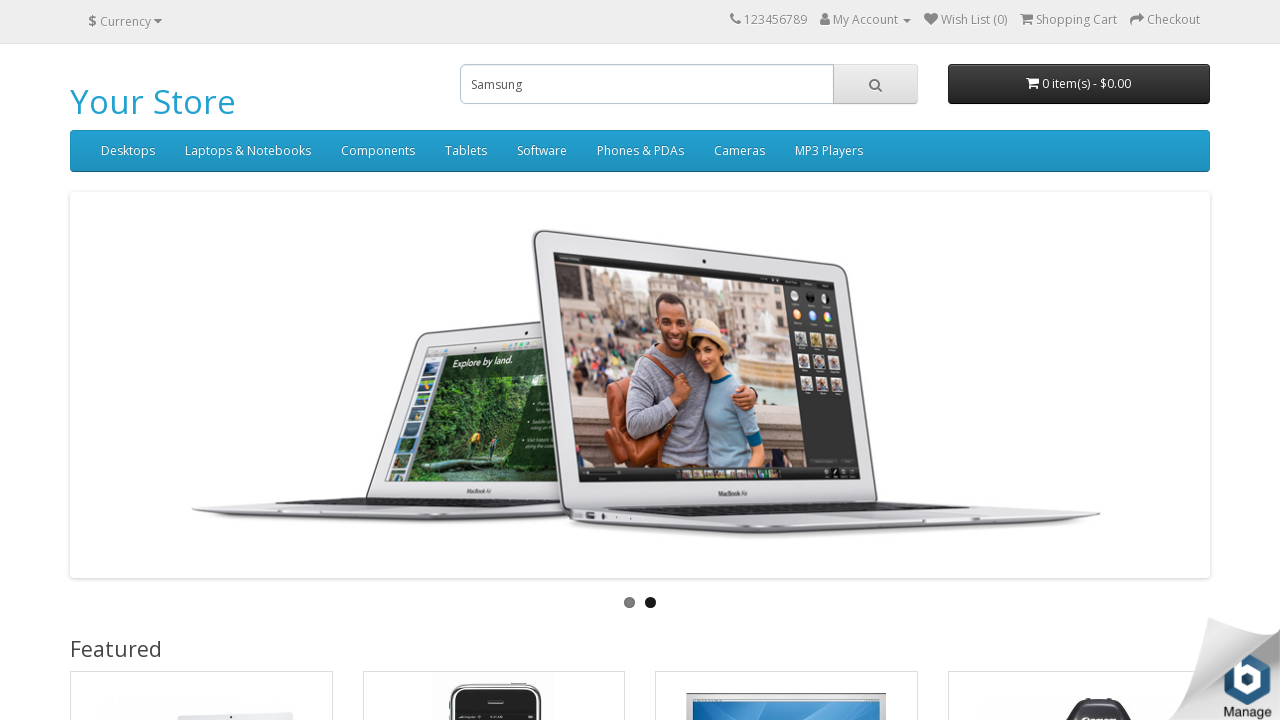

Clicked search button at (875, 84) on button.btn.btn-default.btn-lg
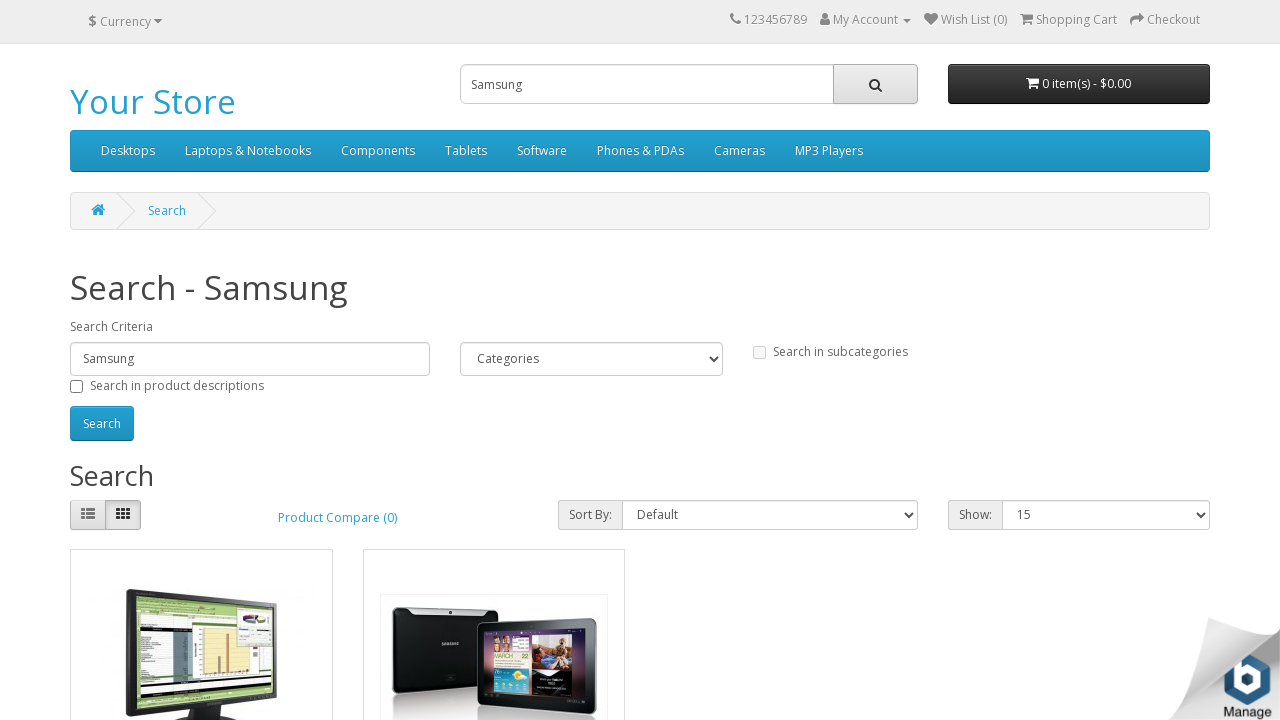

Search results loaded and product links are visible
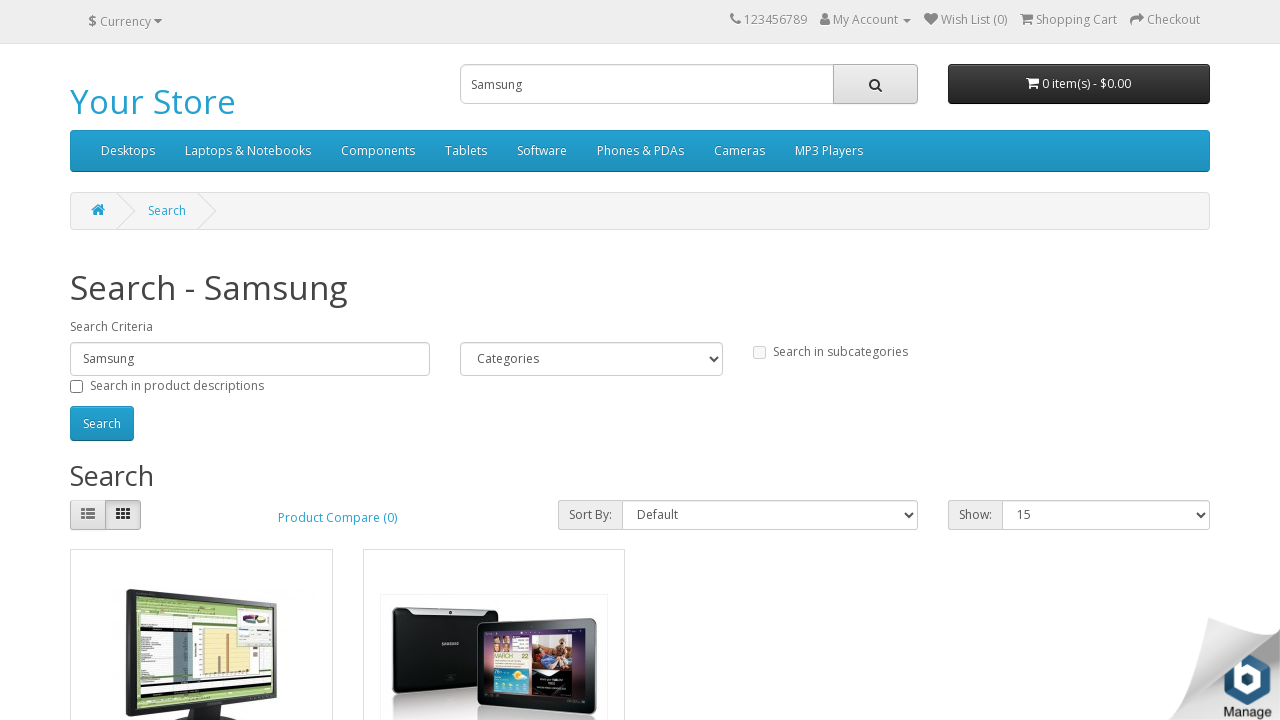

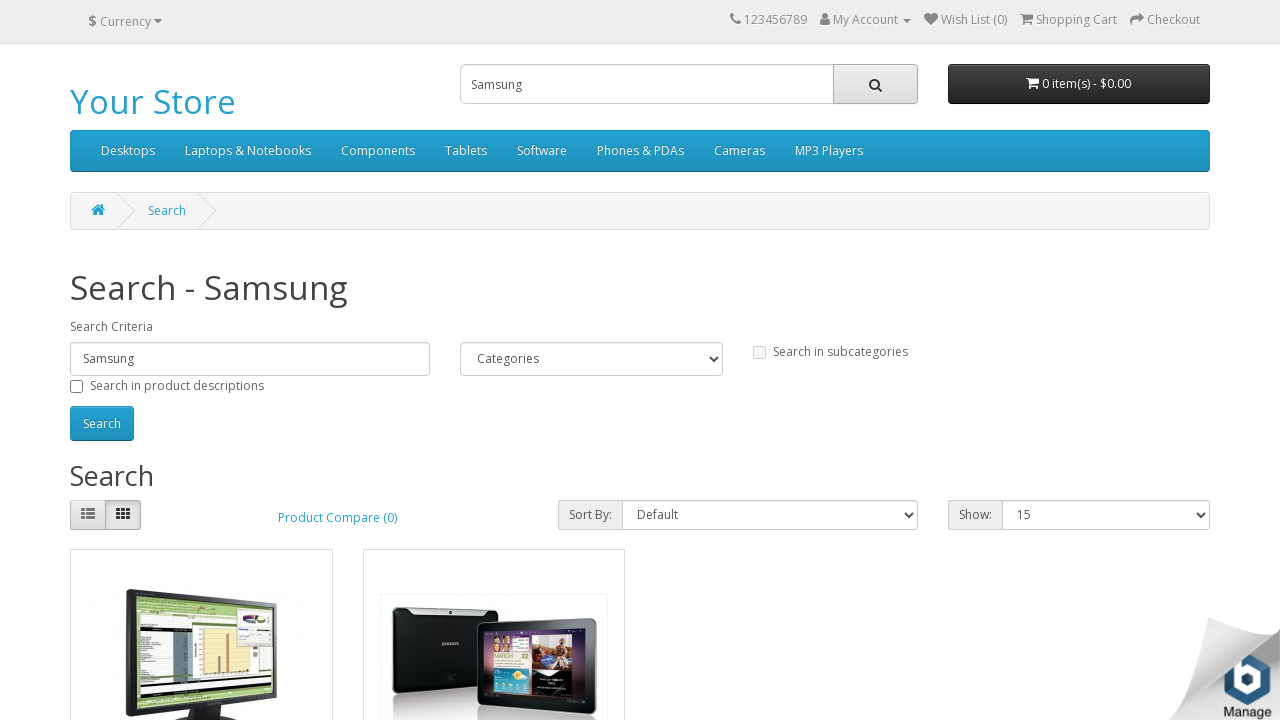